Tests various dropdown interactions on a flight booking practice page including static dropdown selection, passenger count adjustment with increment/decrement buttons, and dynamic origin/destination dropdowns with date selection.

Starting URL: https://rahulshettyacademy.com/dropdownsPractise/

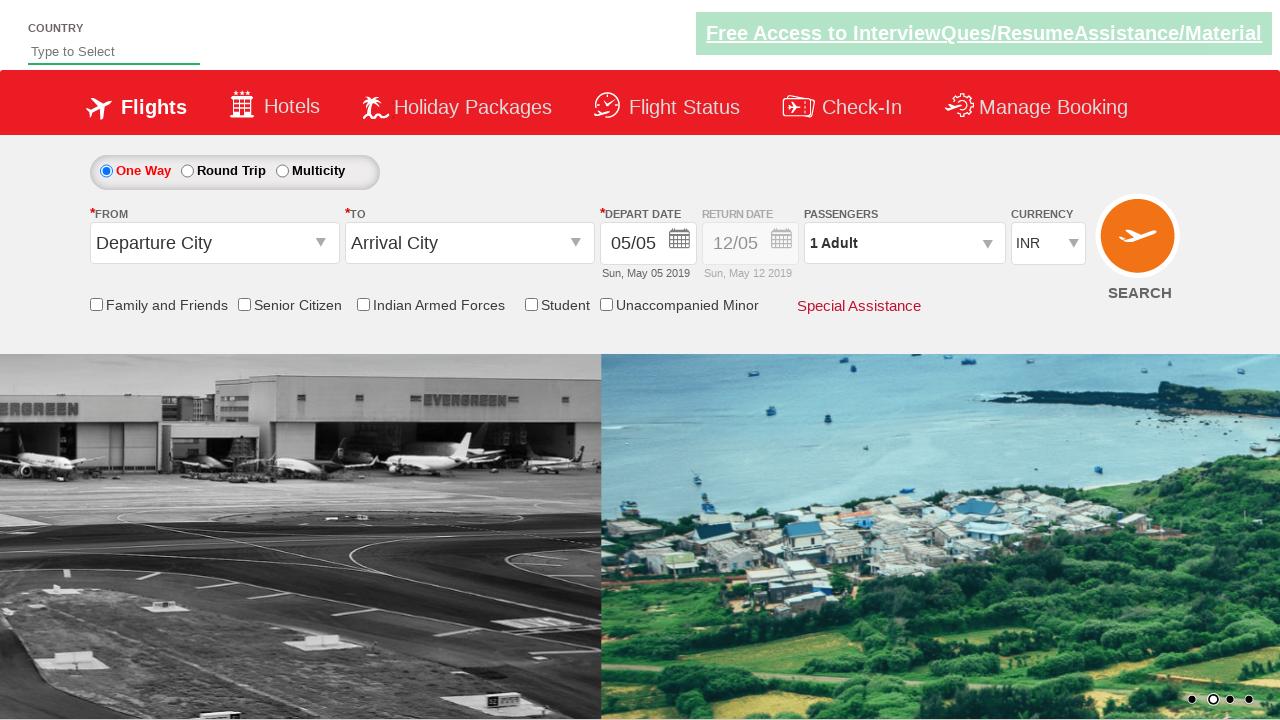

Selected USD currency from static dropdown on #ctl00_mainContent_DropDownListCurrency
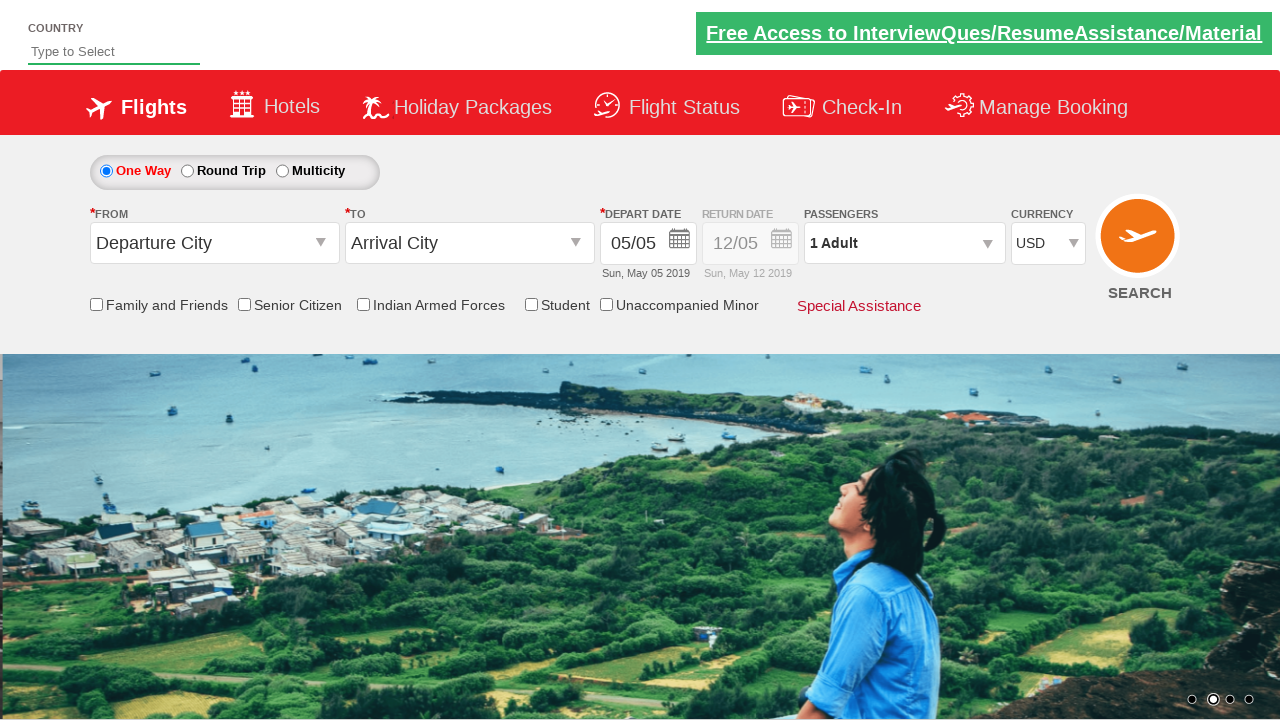

Opened passenger information dropdown at (904, 243) on #divpaxinfo
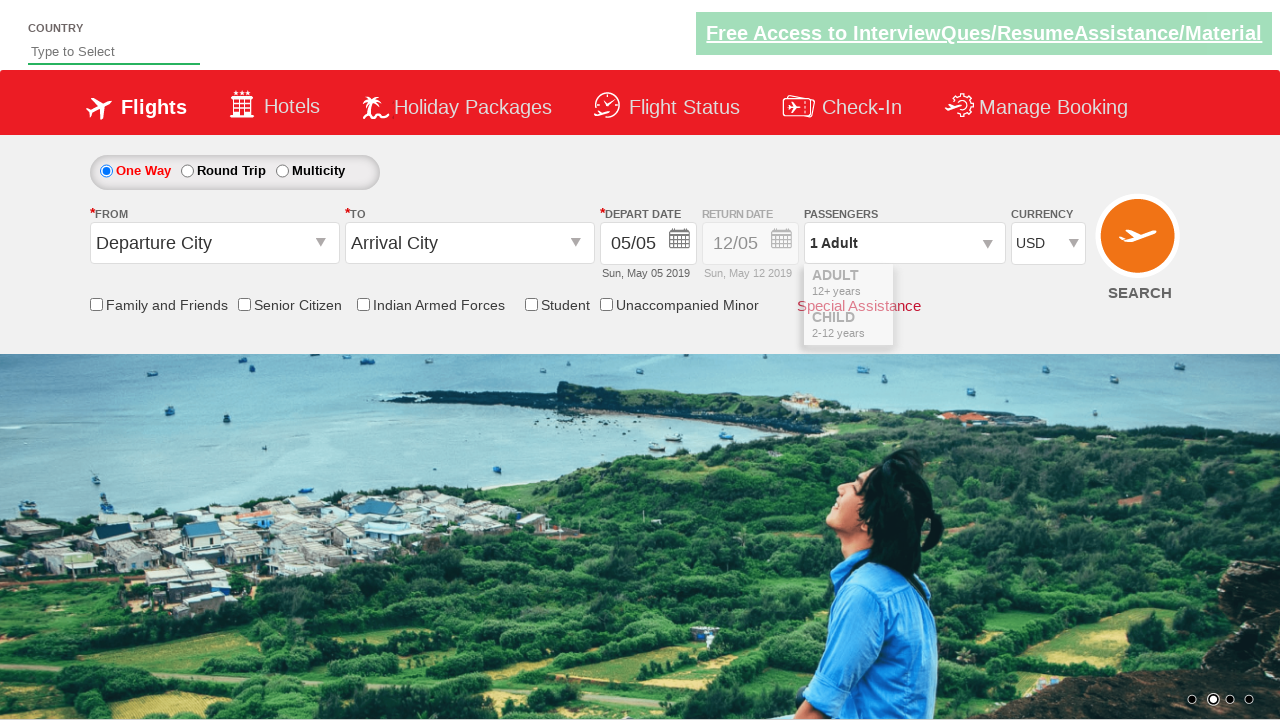

Waited 2 seconds for dropdown to fully load
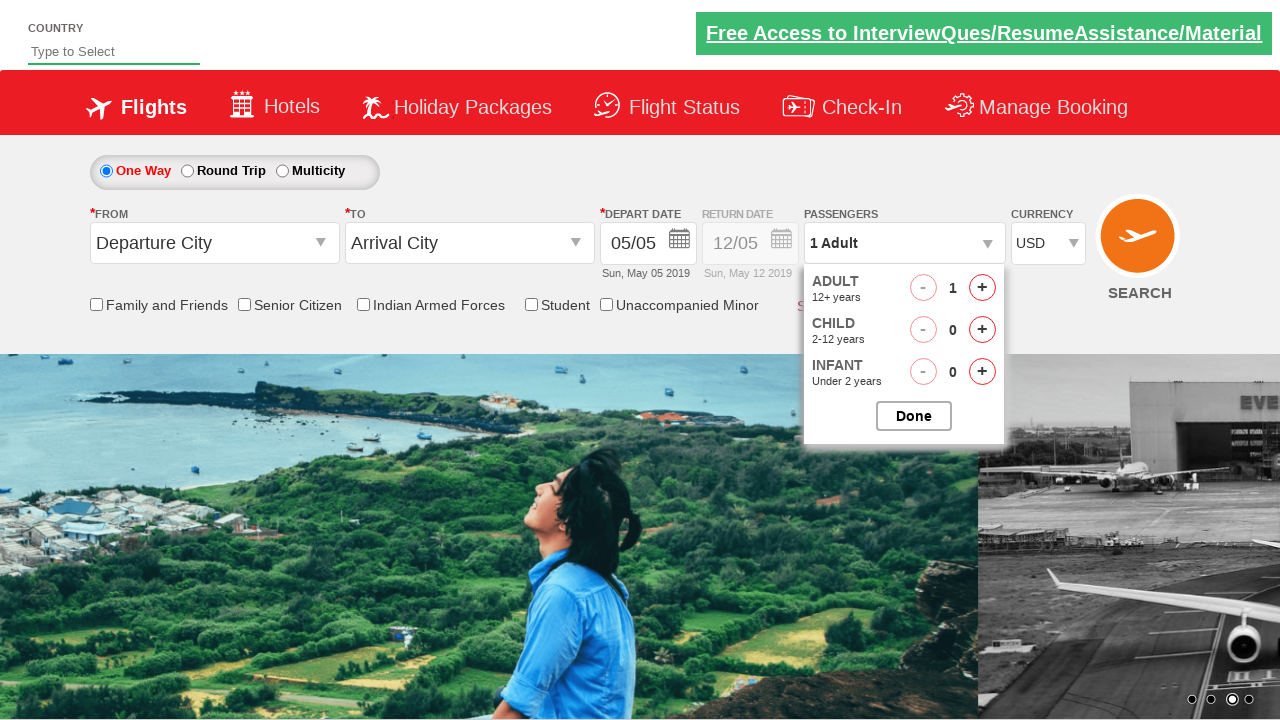

Incremented adult passenger count (iteration 1/4) at (982, 288) on #hrefIncAdt
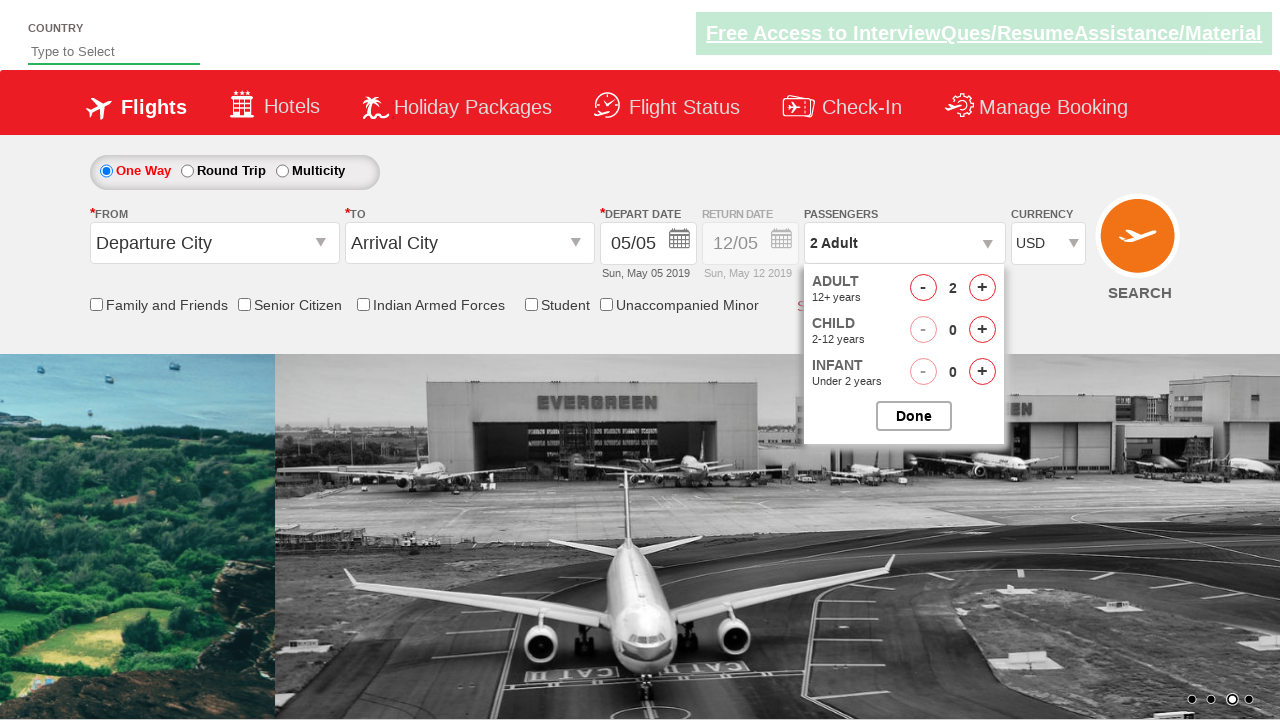

Incremented adult passenger count (iteration 2/4) at (982, 288) on #hrefIncAdt
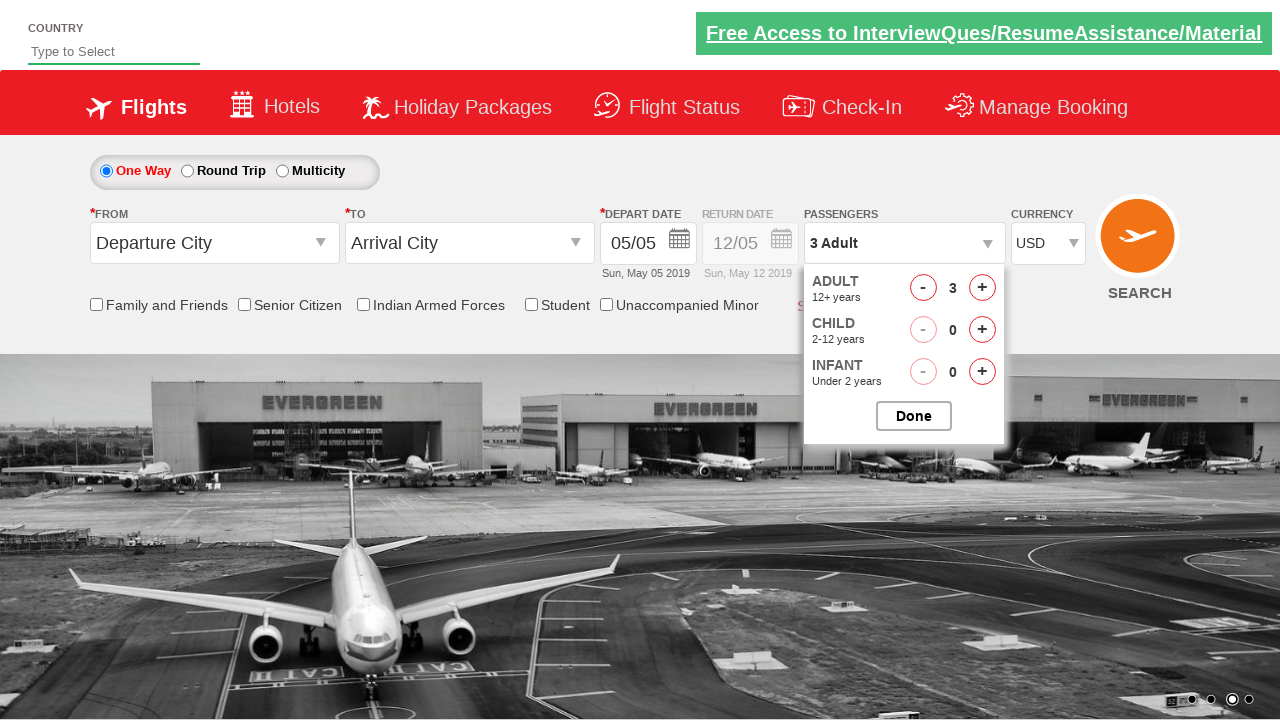

Incremented adult passenger count (iteration 3/4) at (982, 288) on #hrefIncAdt
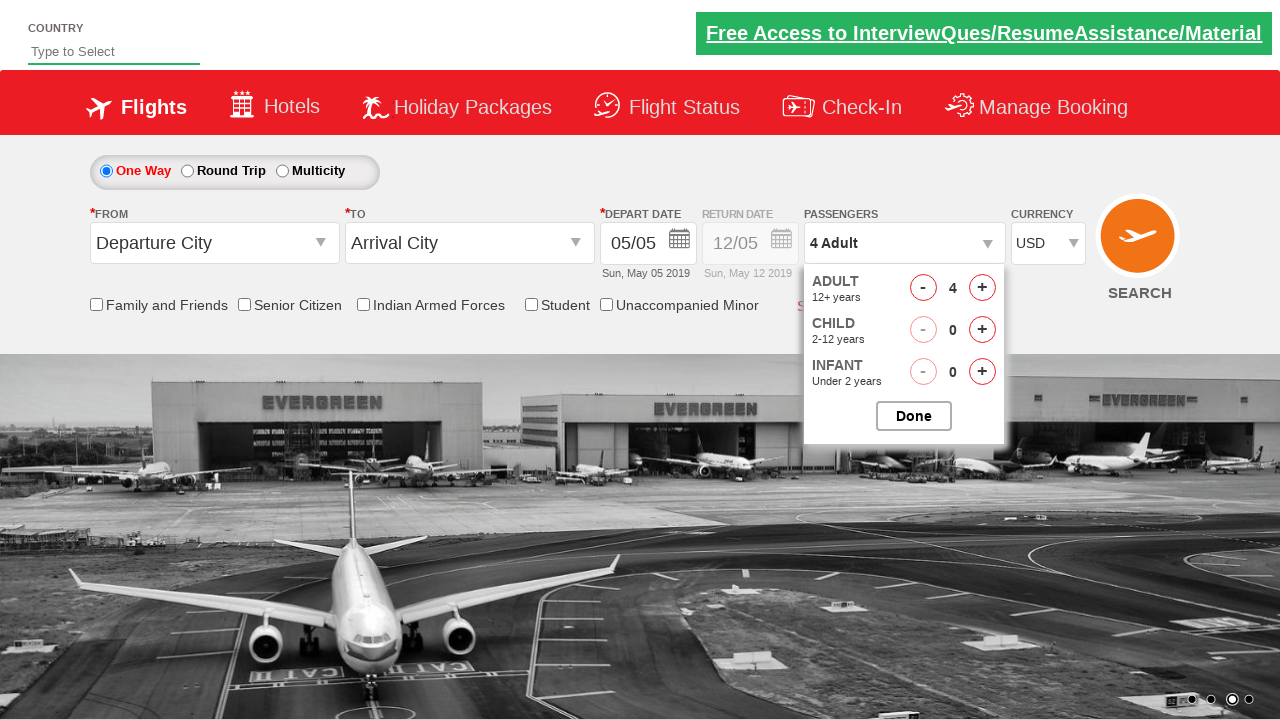

Incremented adult passenger count (iteration 4/4) at (982, 288) on #hrefIncAdt
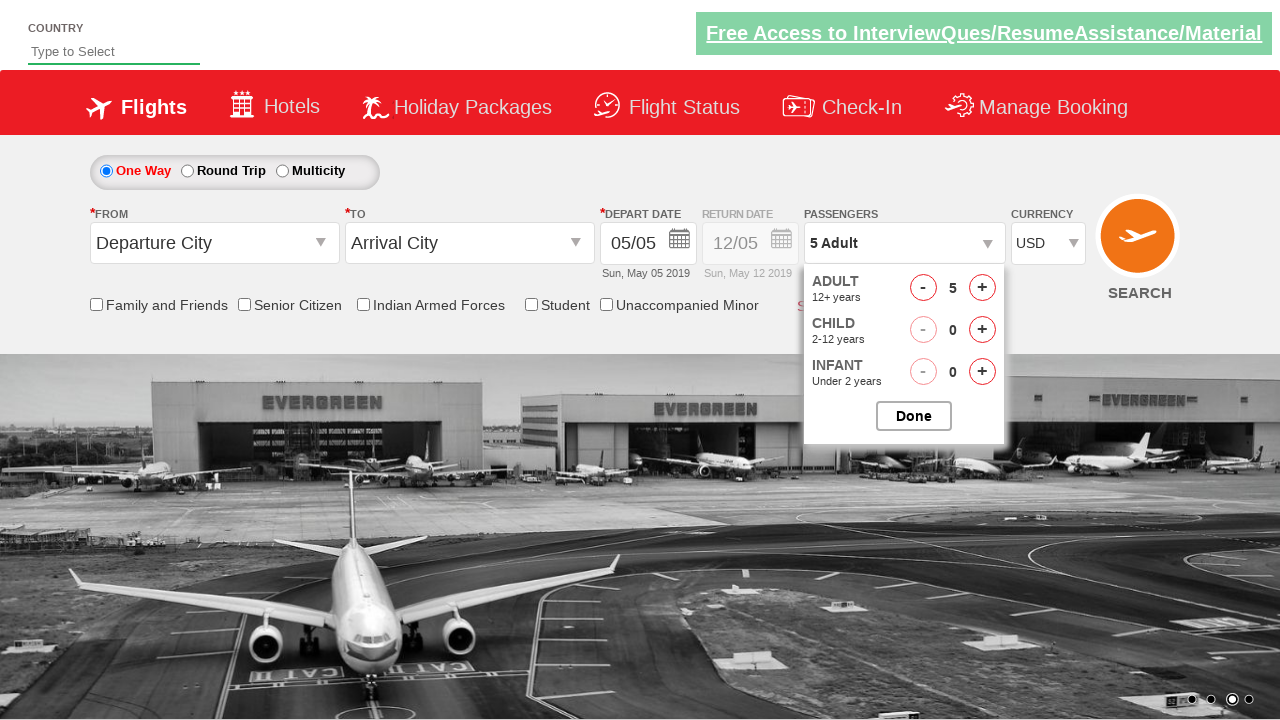

Decremented adult passenger count (iteration 1/4) at (923, 288) on #hrefDecAdt
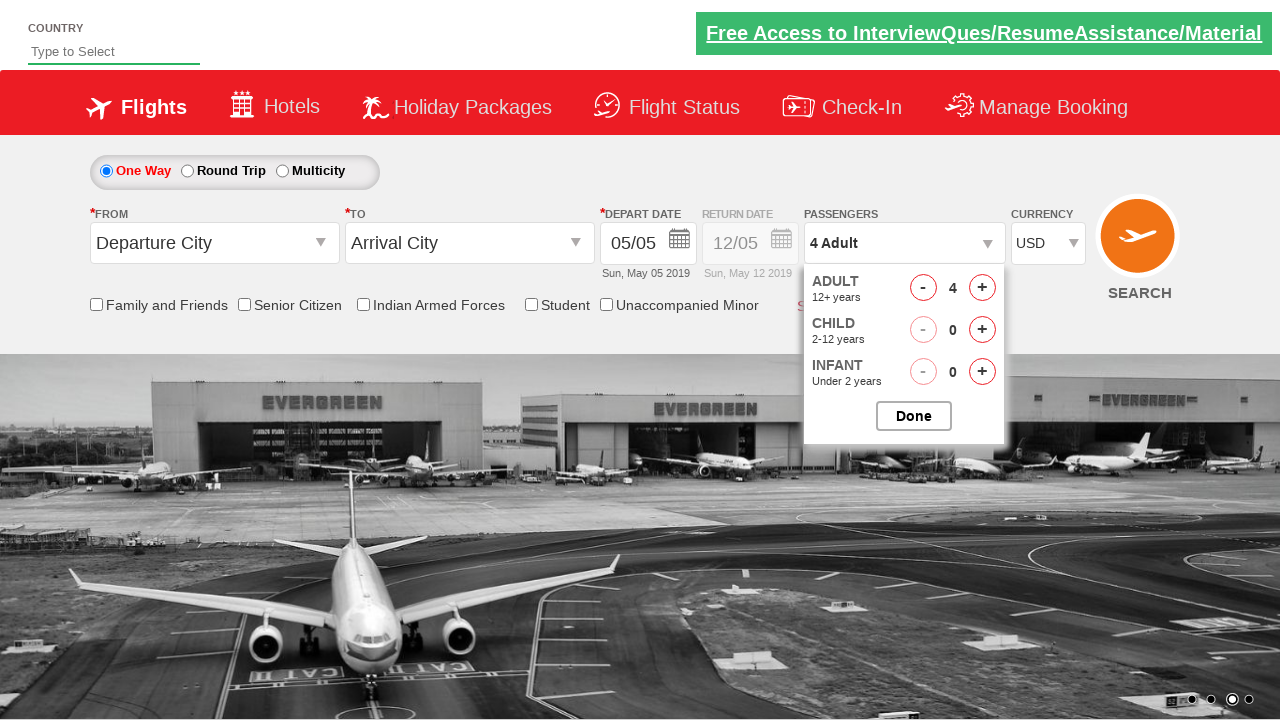

Decremented adult passenger count (iteration 2/4) at (923, 288) on #hrefDecAdt
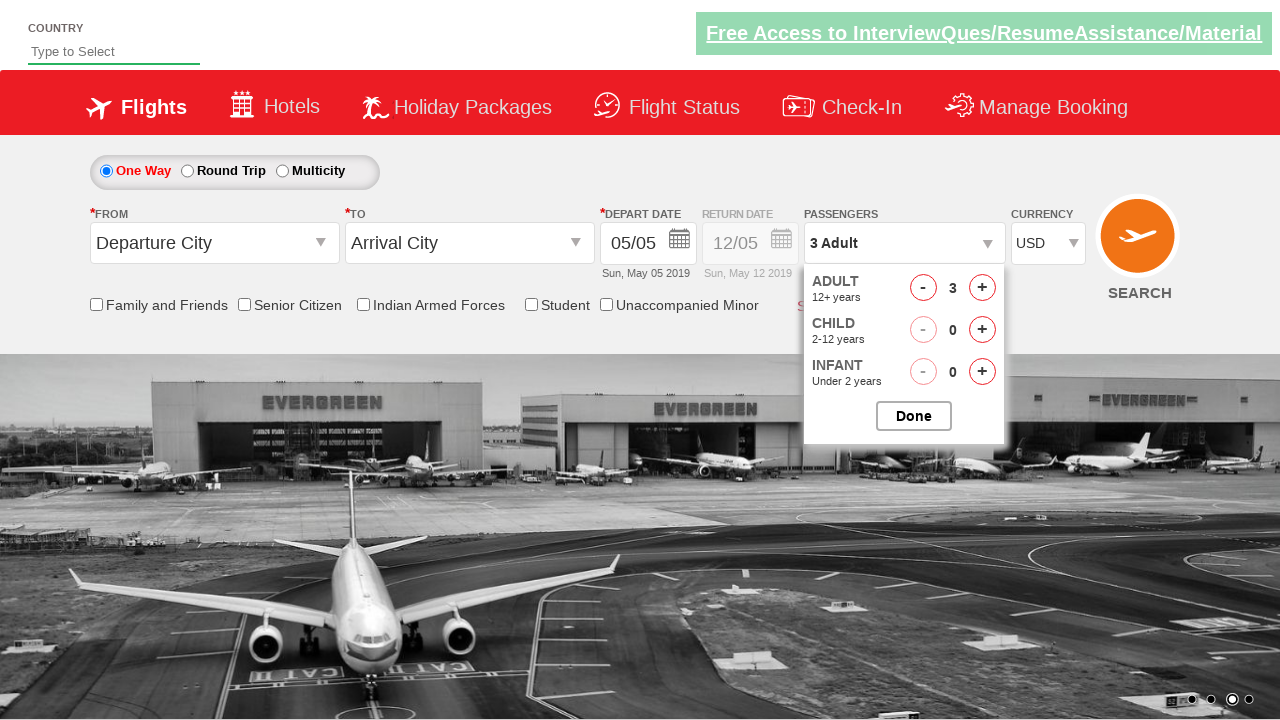

Decremented adult passenger count (iteration 3/4) at (923, 288) on #hrefDecAdt
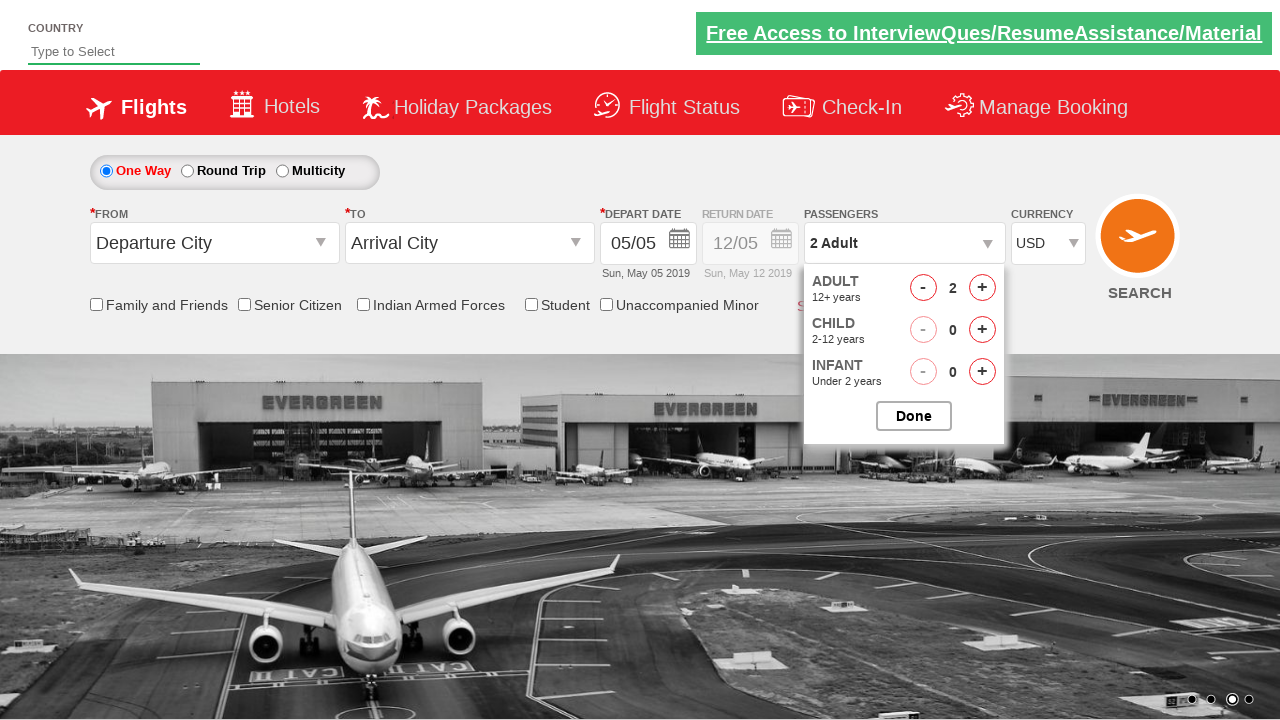

Decremented adult passenger count (iteration 4/4) at (923, 288) on #hrefDecAdt
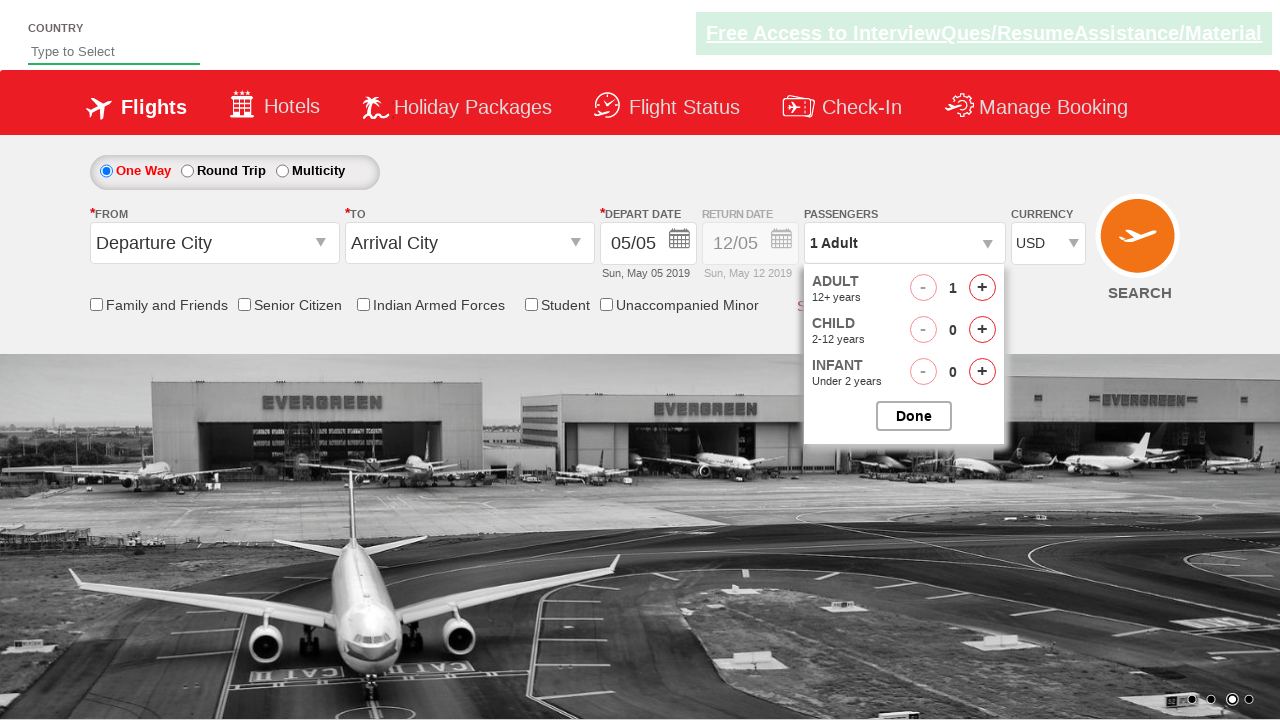

Closed passenger options dropdown at (914, 416) on #btnclosepaxoption
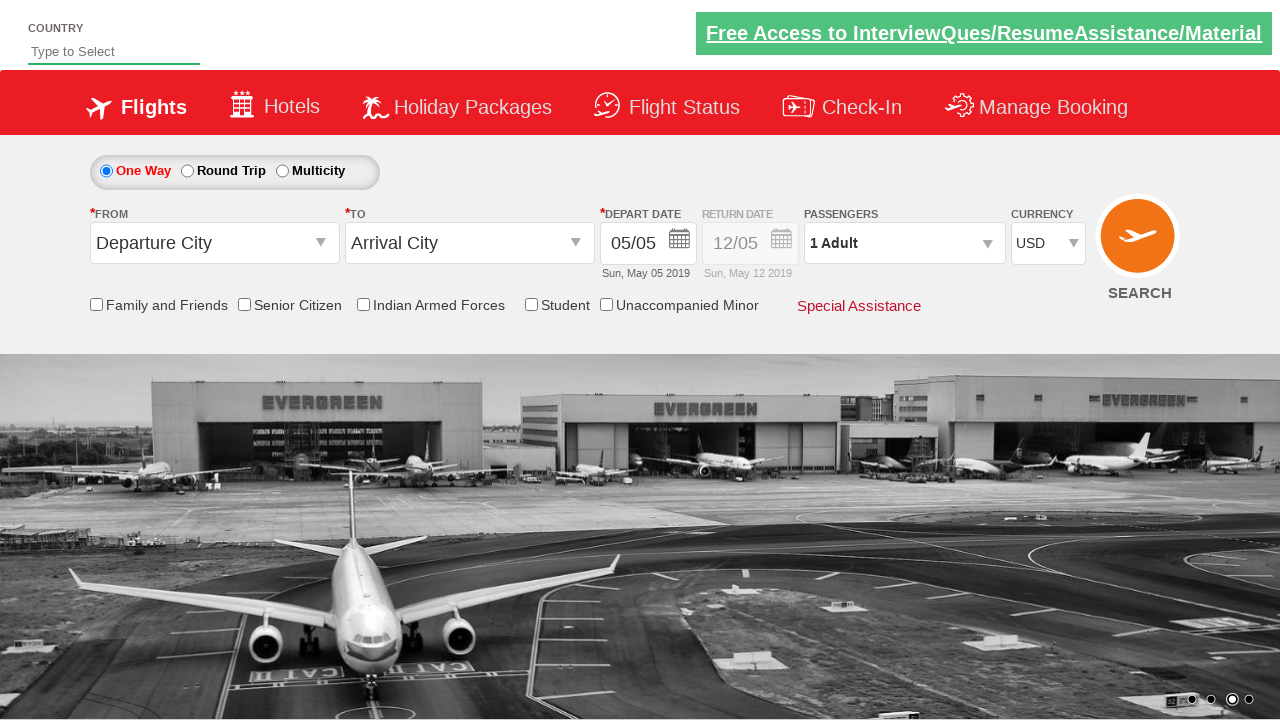

Opened origin station dropdown at (214, 243) on #ctl00_mainContent_ddl_originStation1_CTXT
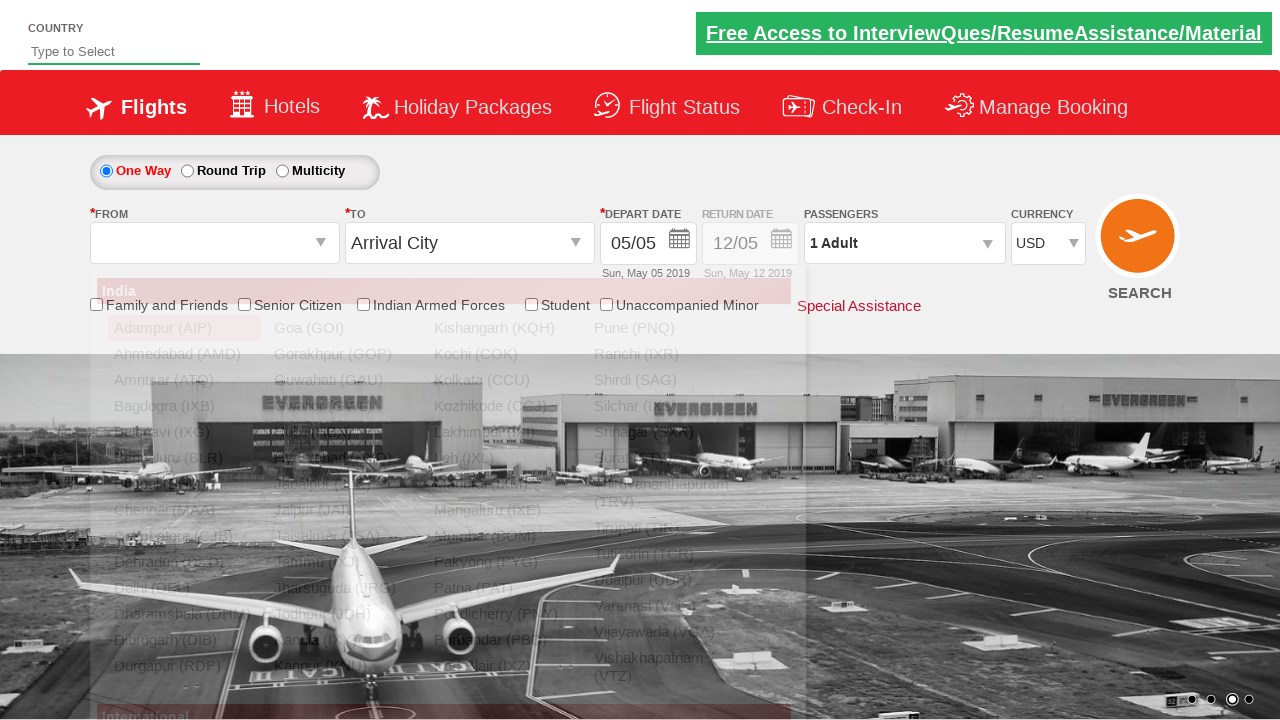

Selected Gwalior (GWL) as origin station at (344, 406) on xpath=//a[normalize-space()='Gwalior (GWL)']
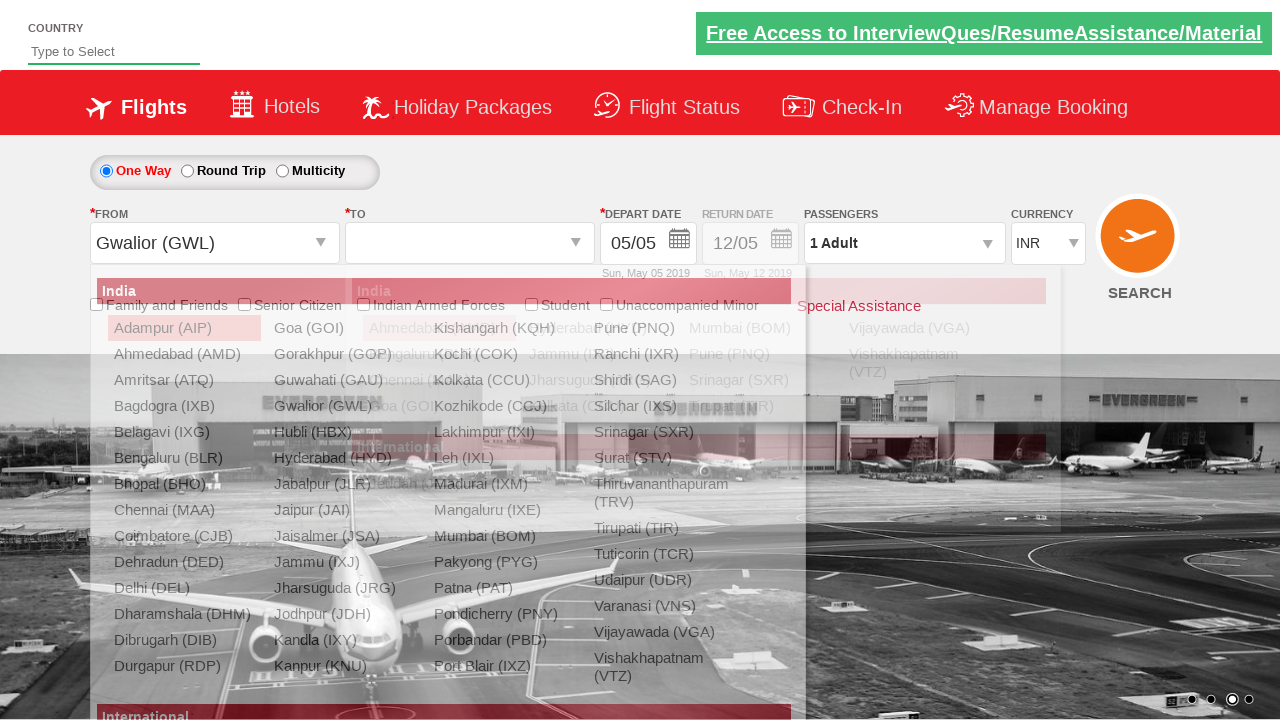

Selected Chennai (MAA) as destination station at (439, 380) on (//a[@value='MAA'][normalize-space()='Chennai (MAA)'])[2]
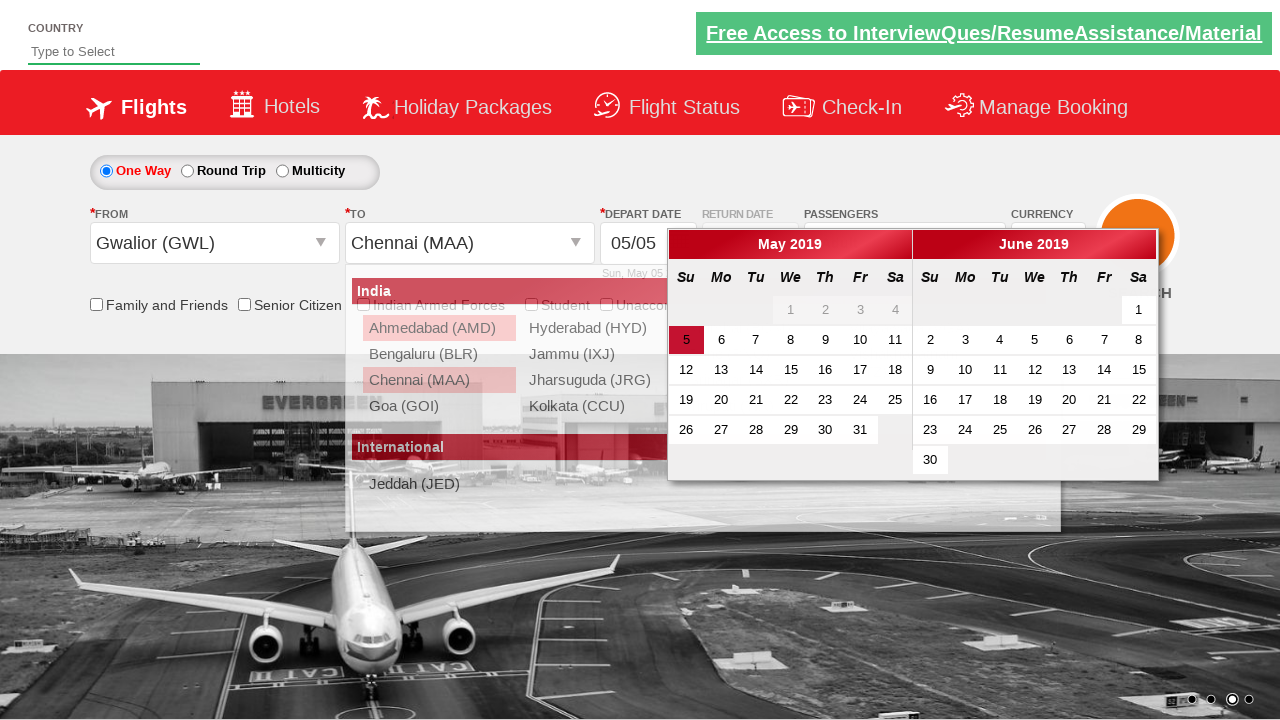

Selected first available departure date at (721, 340) on (//a[@class='ui-state-default'])[1]
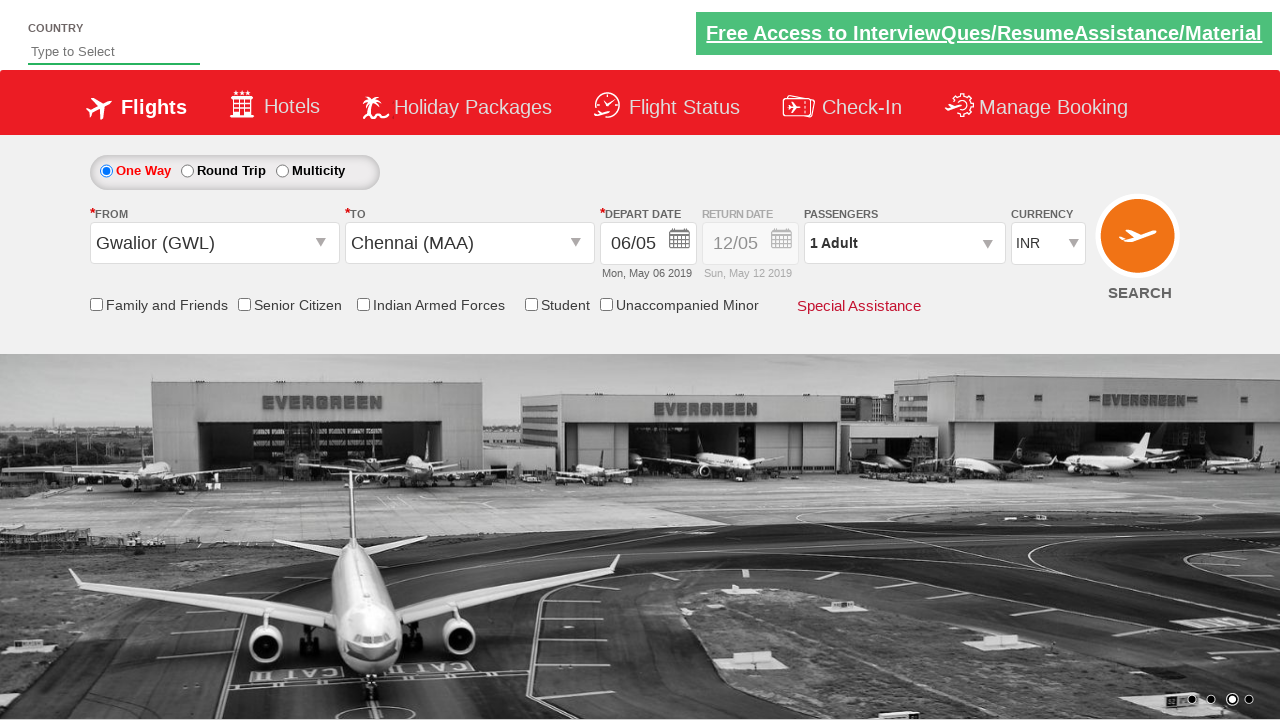

Opened return date calendar picker at (750, 244) on #ctl00_mainContent_view_date2
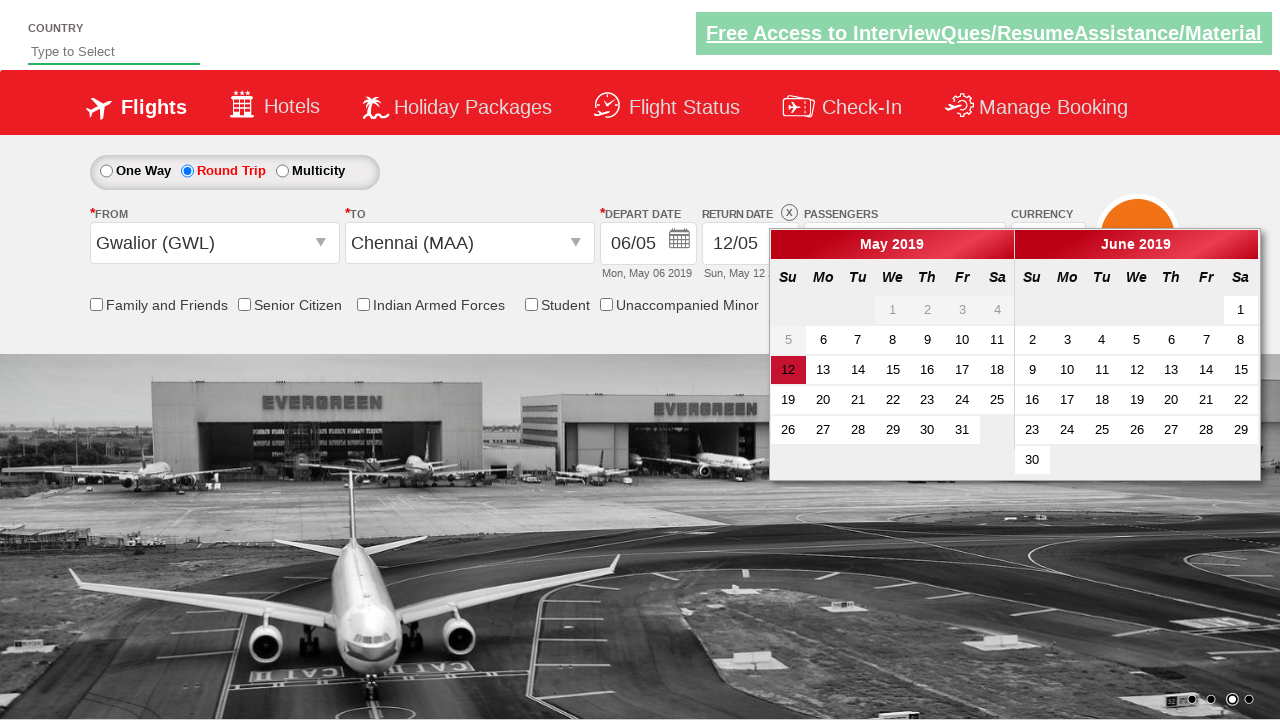

Selected first available return date at (823, 340) on (//a[@class='ui-state-default'])[1]
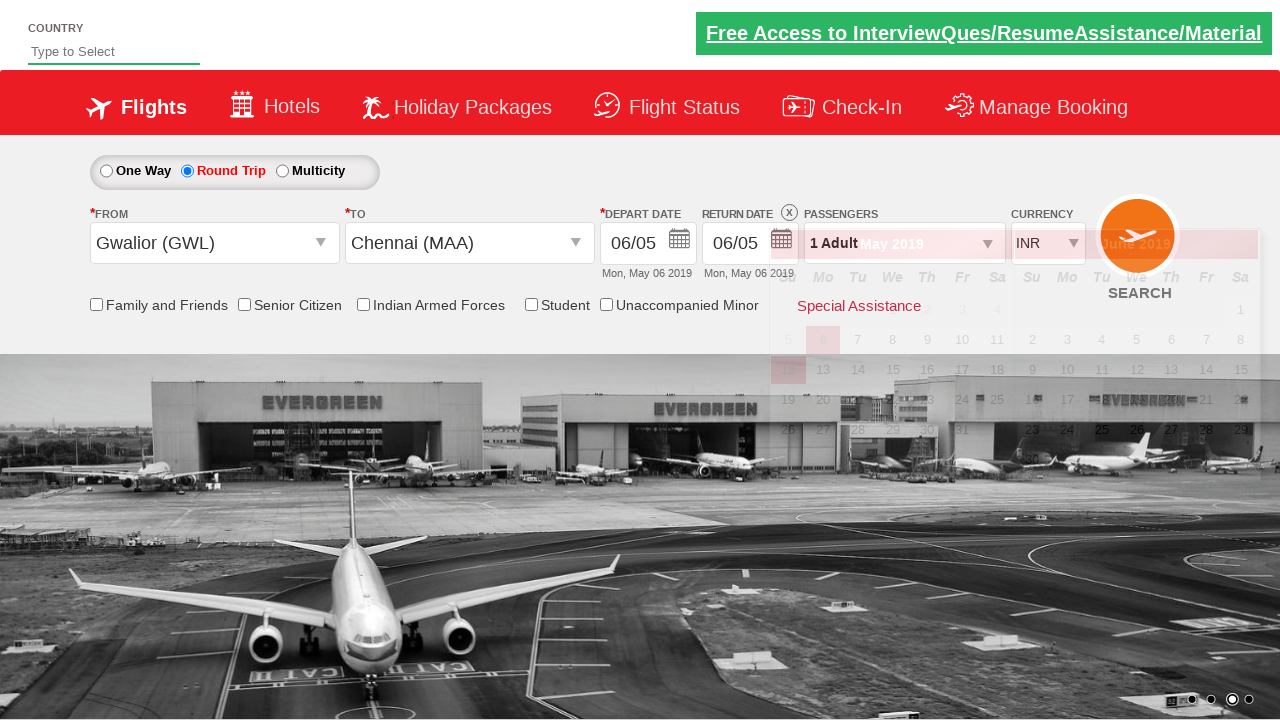

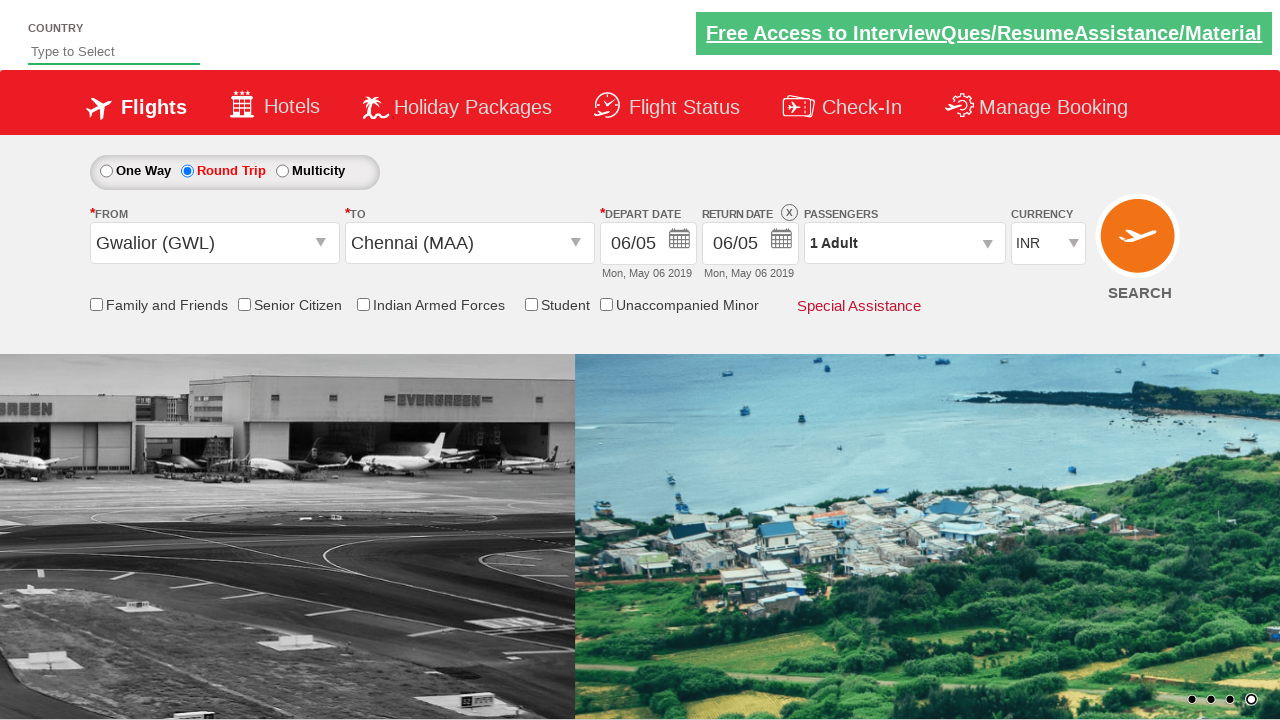